Tests getting the text content of the subtitle element on the WebdriverIO homepage

Starting URL: https://webdriver.io

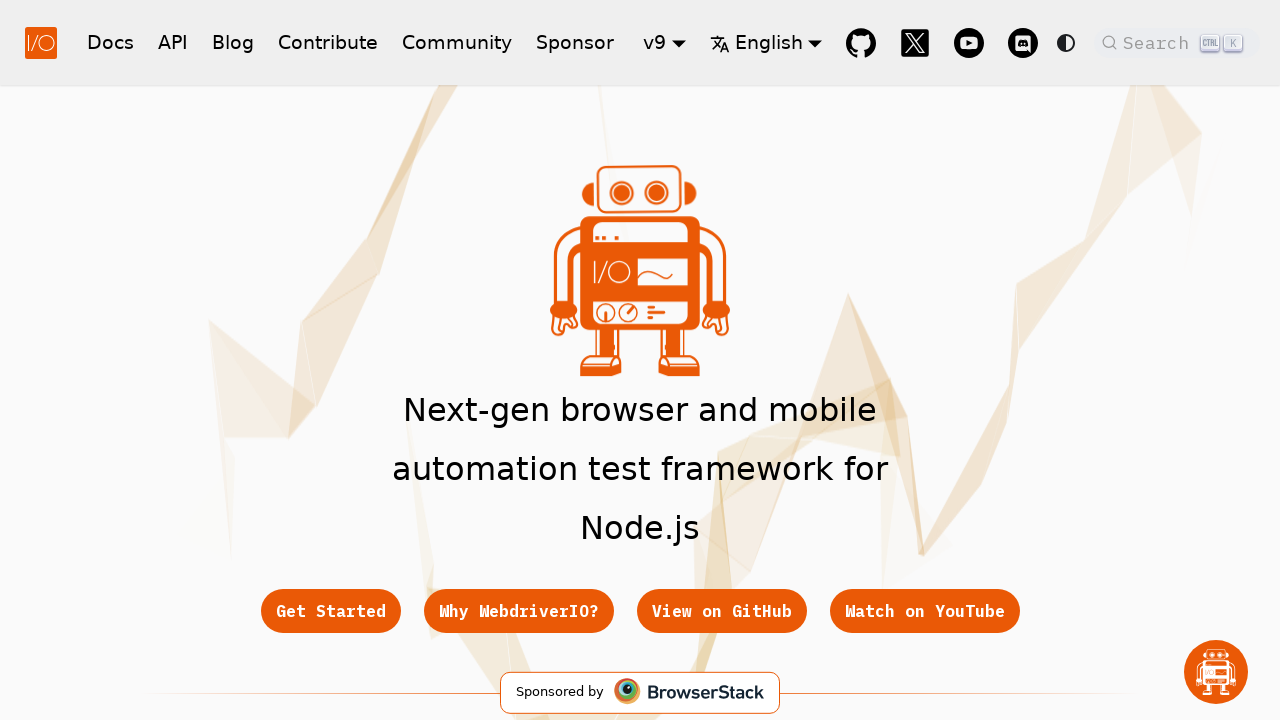

Waited for subtitle element to be visible on WebdriverIO homepage
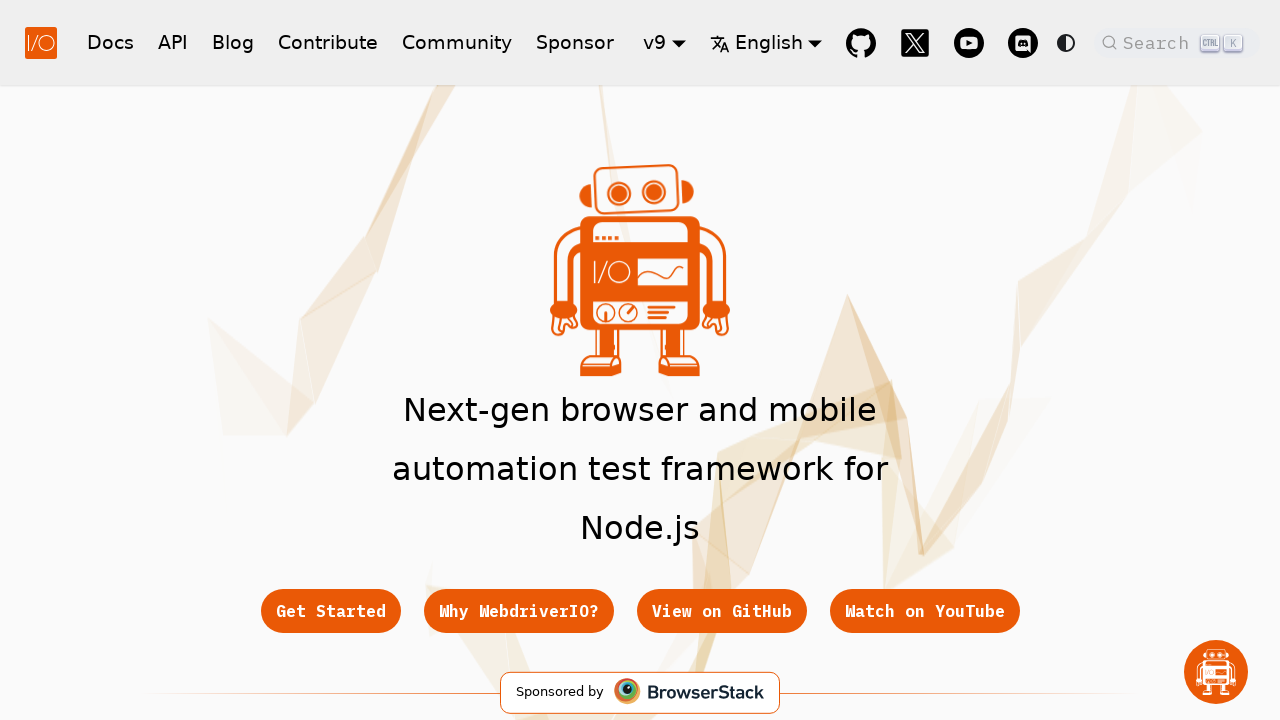

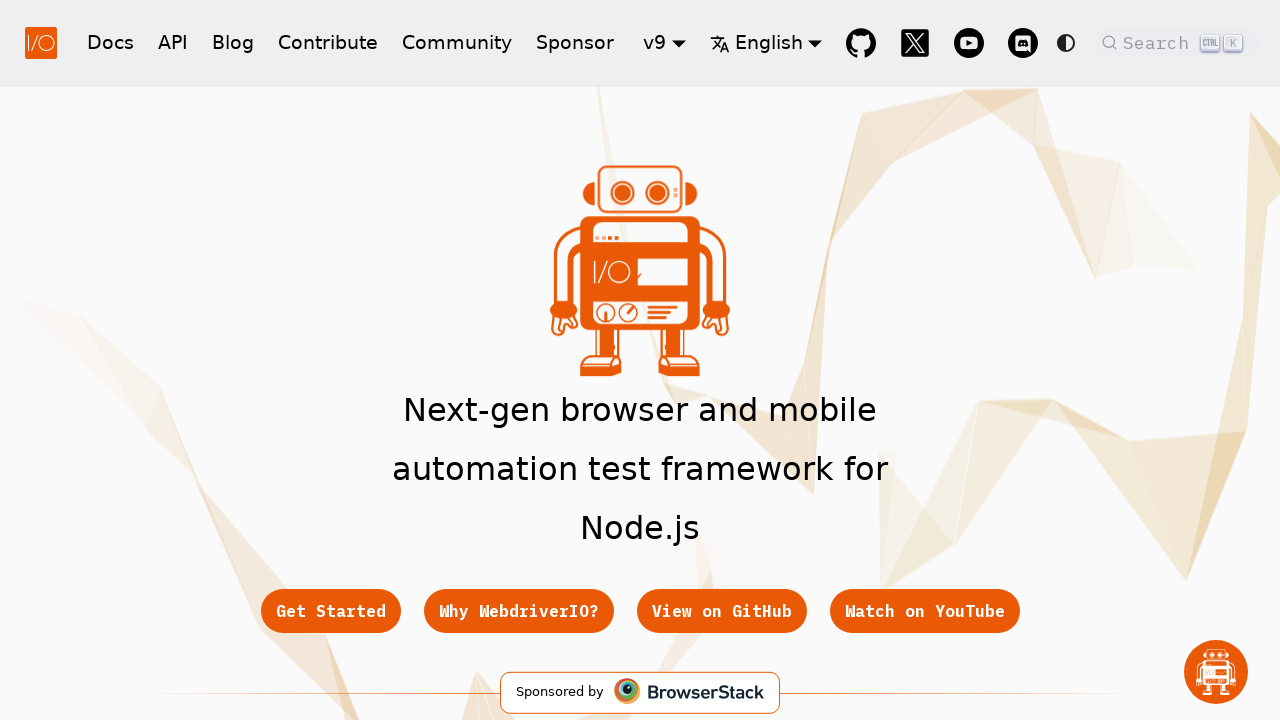